Tests a checkout form by filling in personal information, billing address, and payment details, then submitting the form.

Starting URL: https://getbootstrap.com/docs/4.0/examples/checkout/

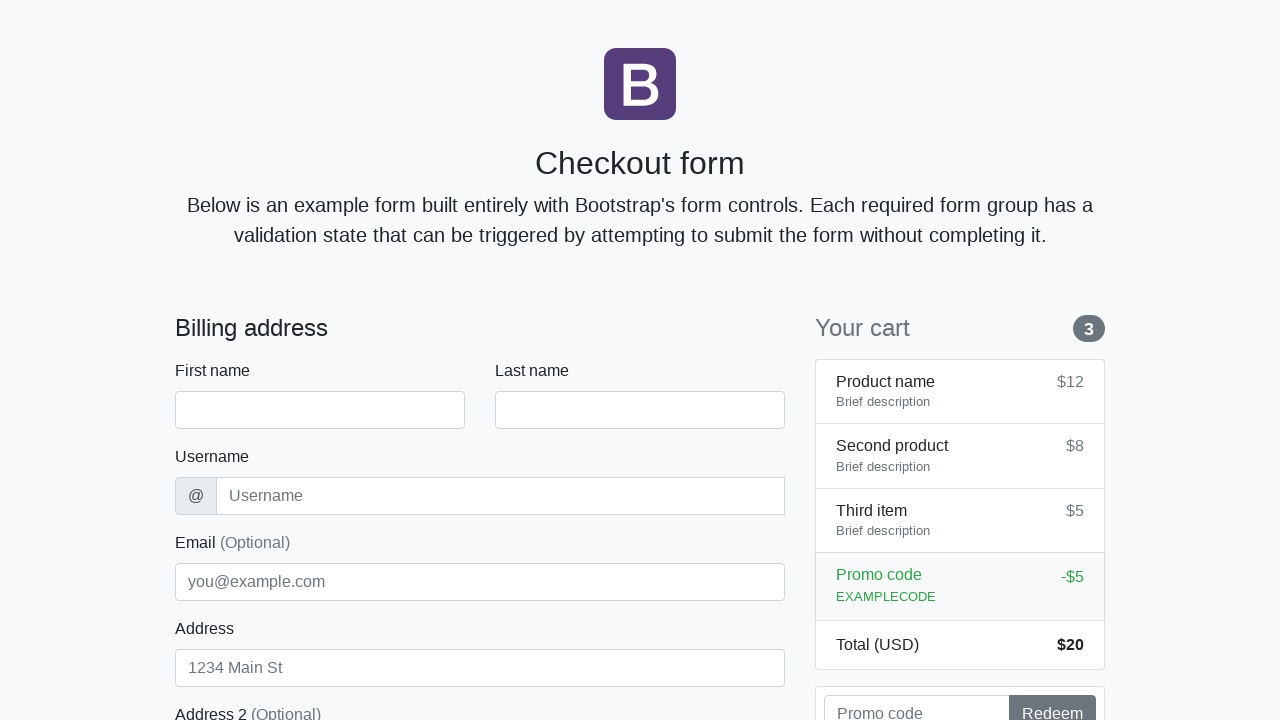

Waited for checkout form to load
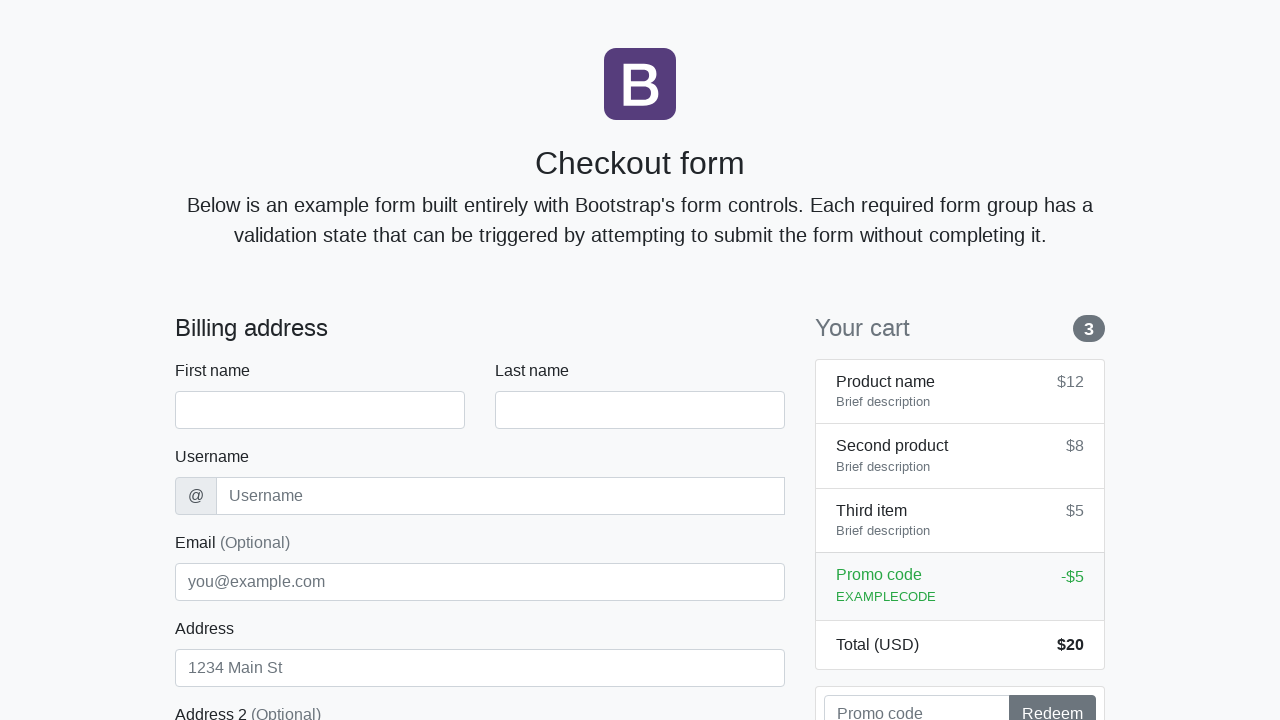

Filled first name field with 'Michael' on #firstName
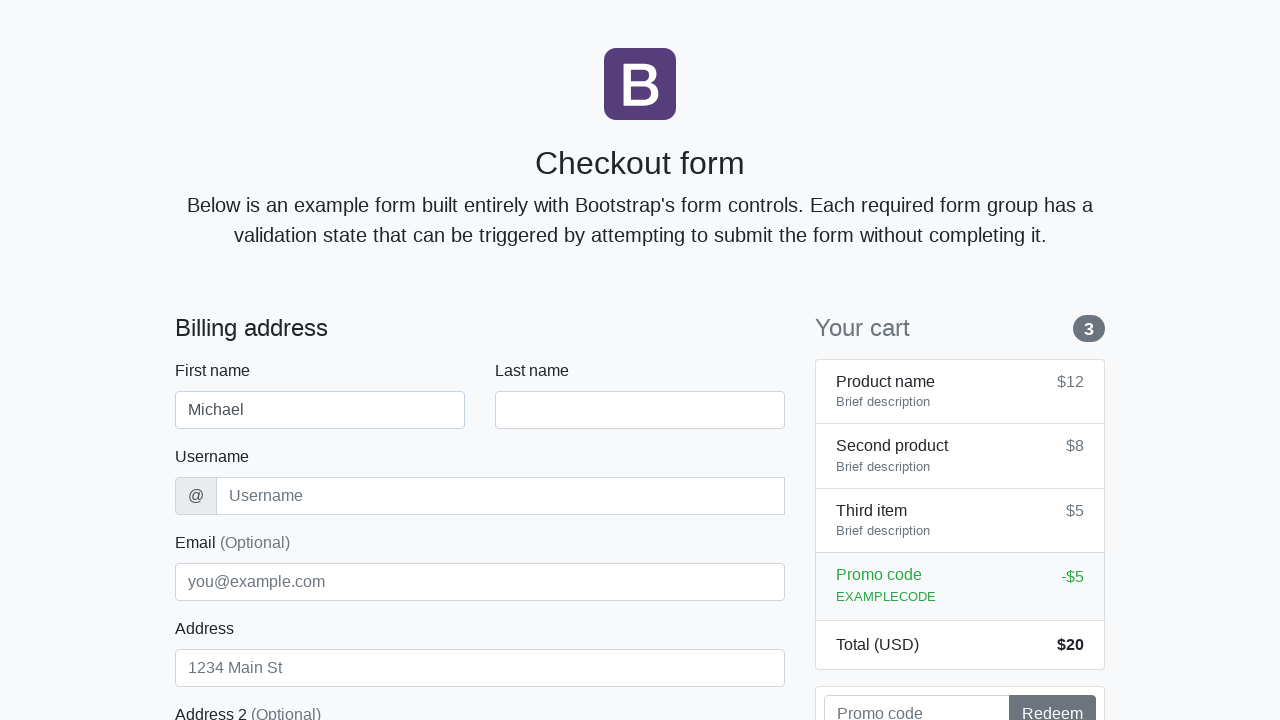

Filled last name field with 'Brown' on #lastName
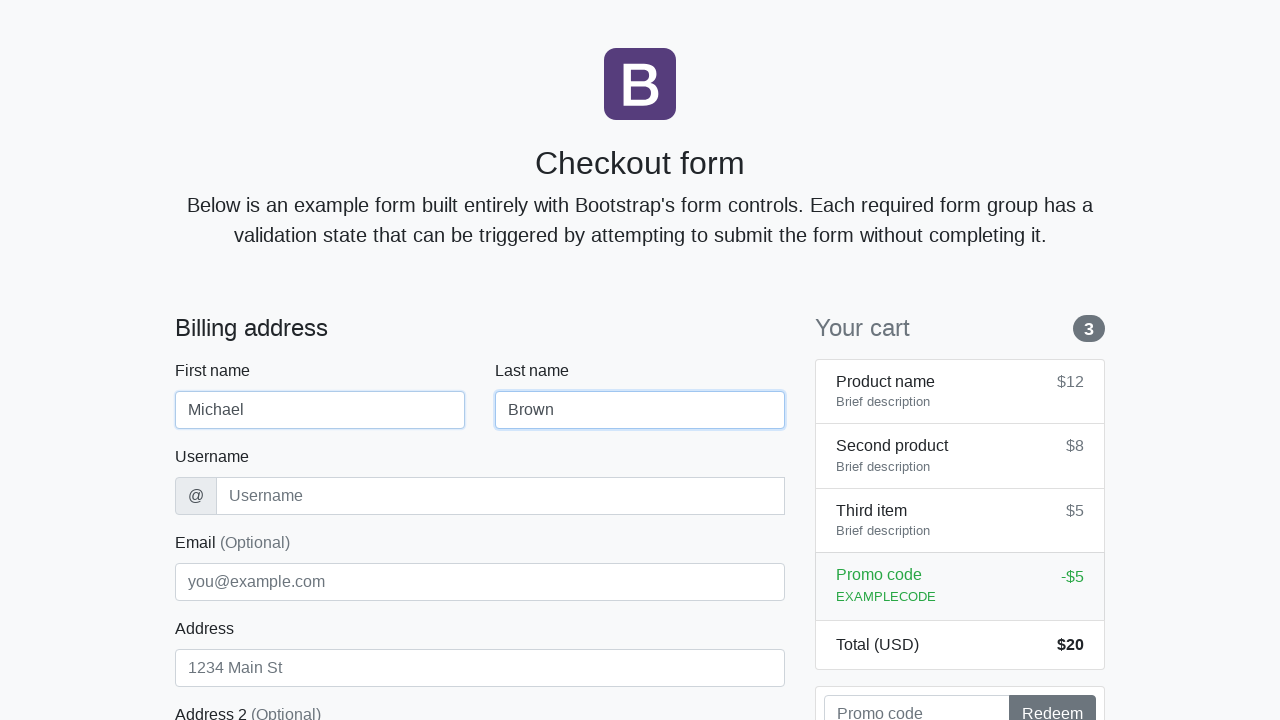

Filled username field with 'mbrown2023' on #username
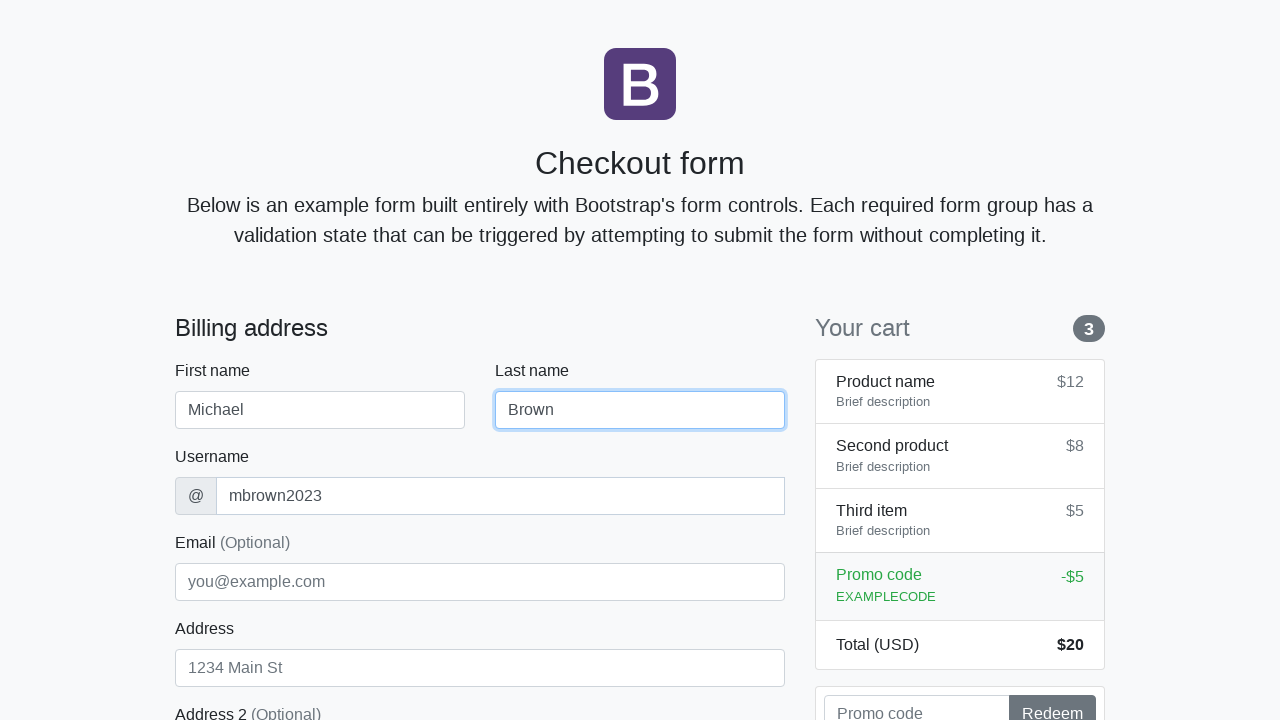

Filled address field with '555 Cedar Lane' on #address
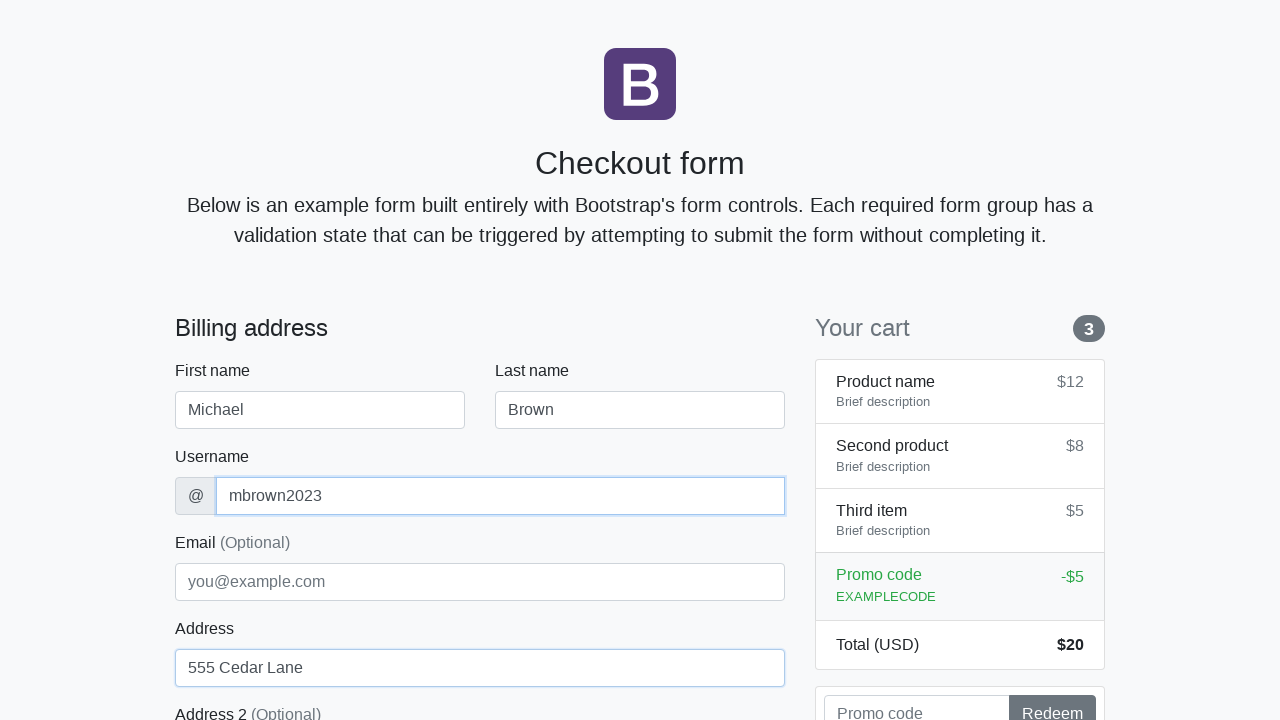

Filled email field with 'michael.brown@example.com' on #email
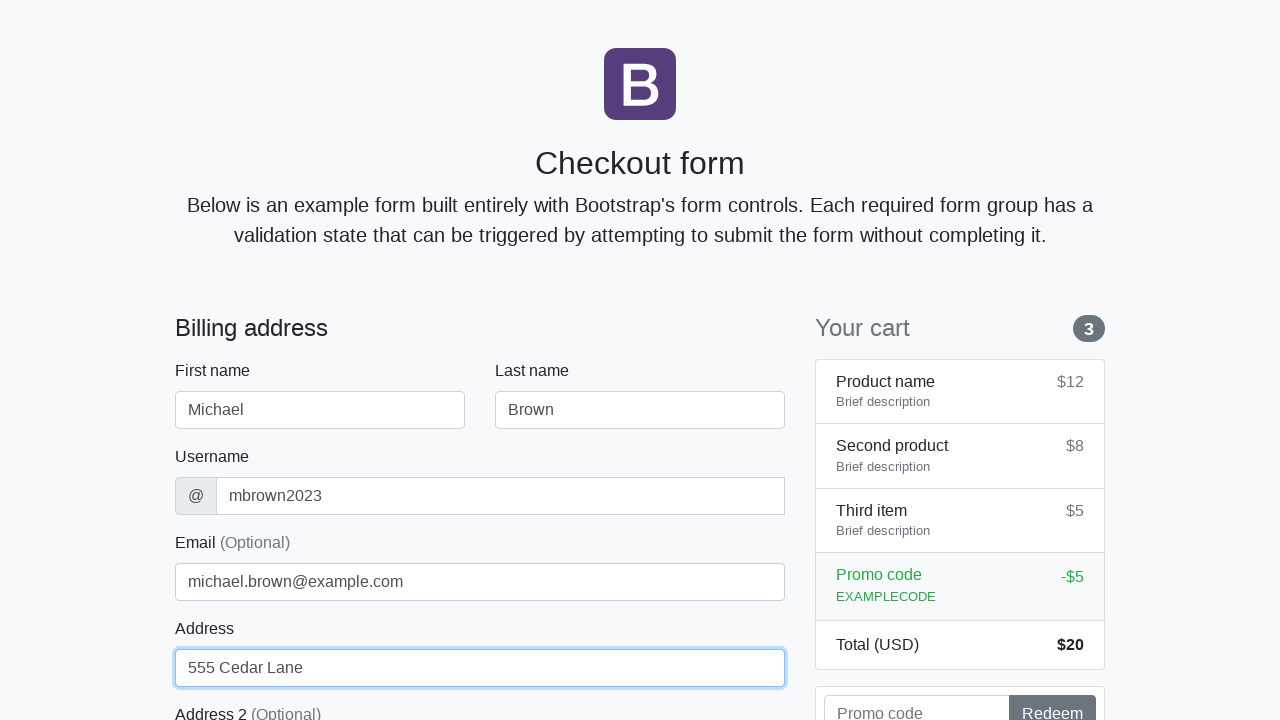

Selected country as 'United States' on #country
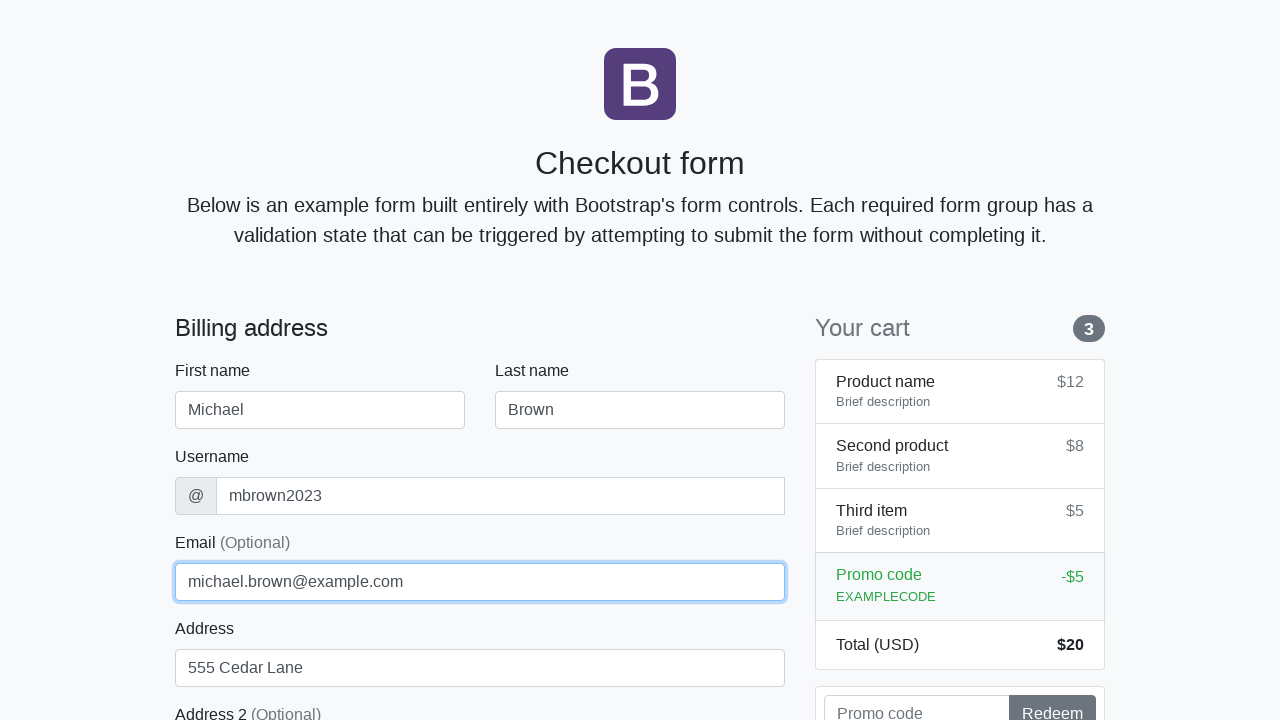

Selected state as 'California' on #state
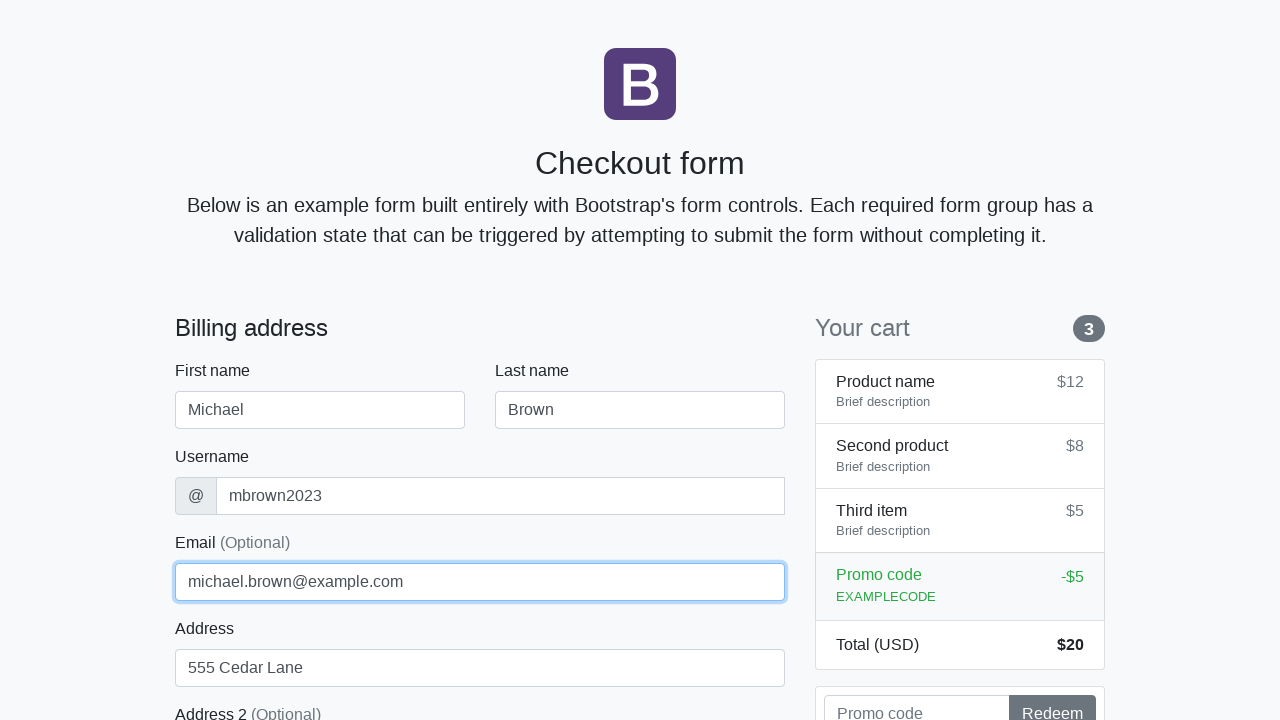

Filled zip code field with '91001' on #zip
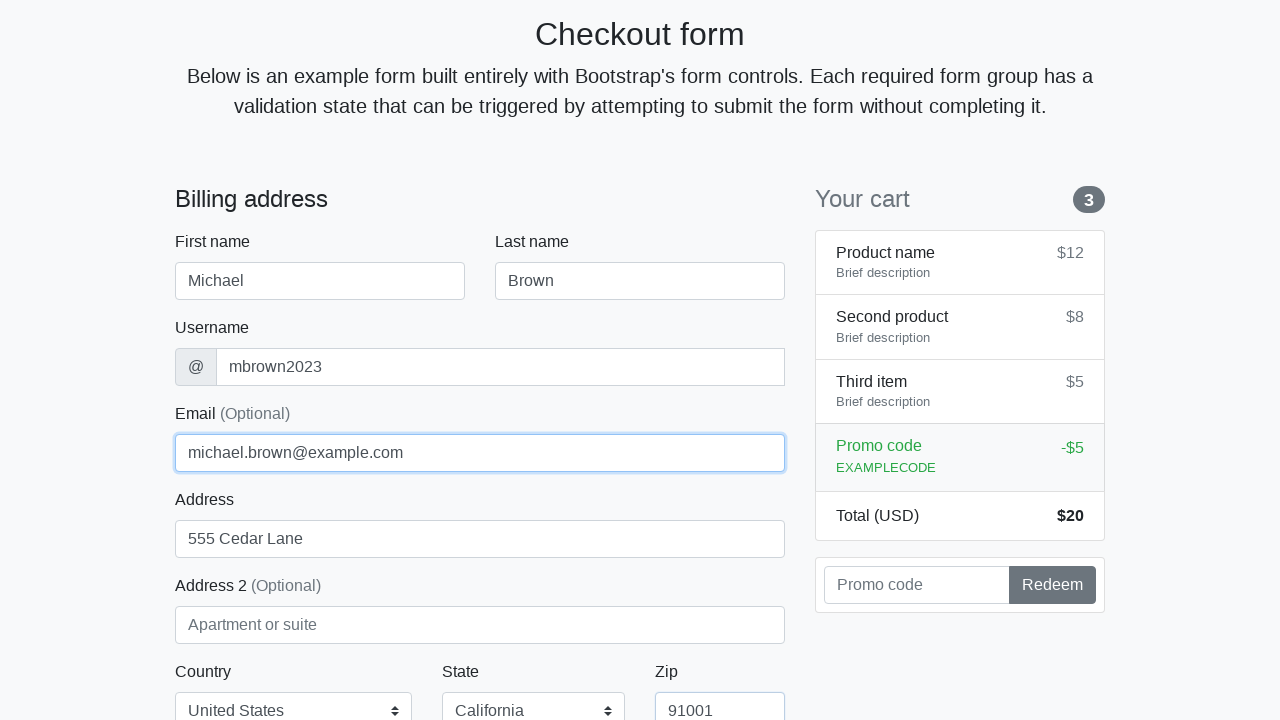

Filled credit card name field with 'Michael Brown' on #cc-name
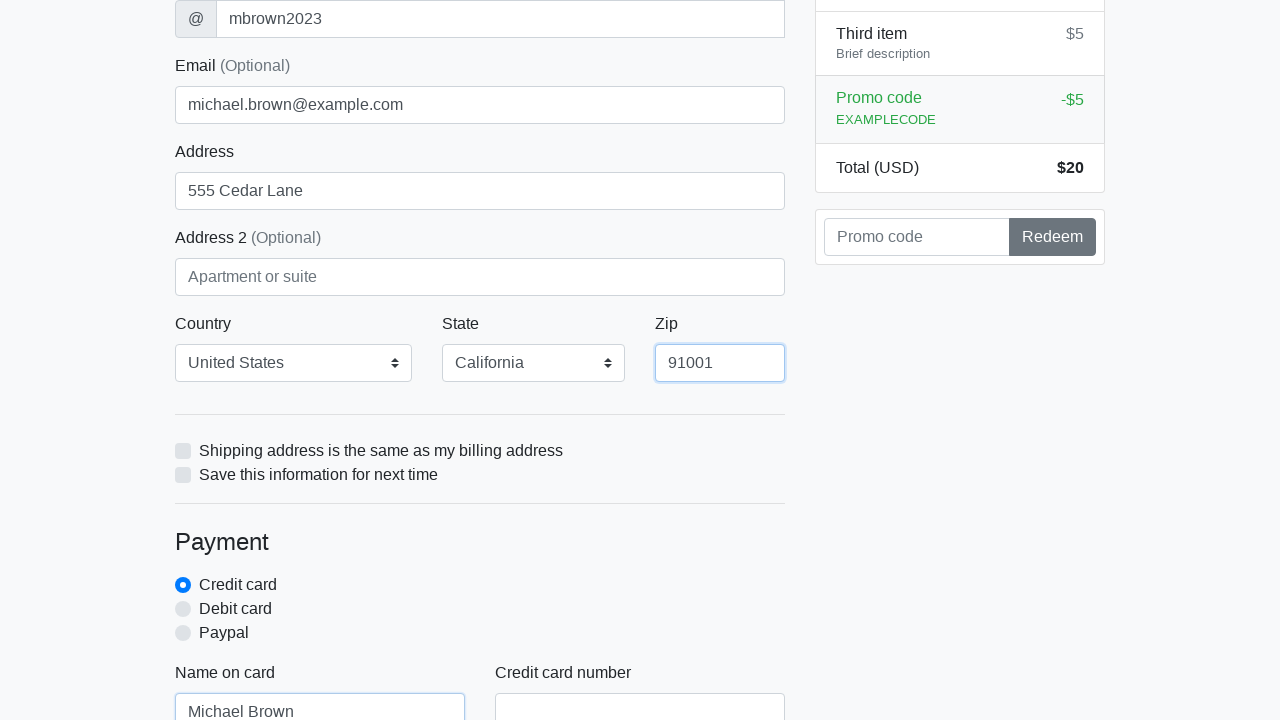

Filled credit card number field on #cc-number
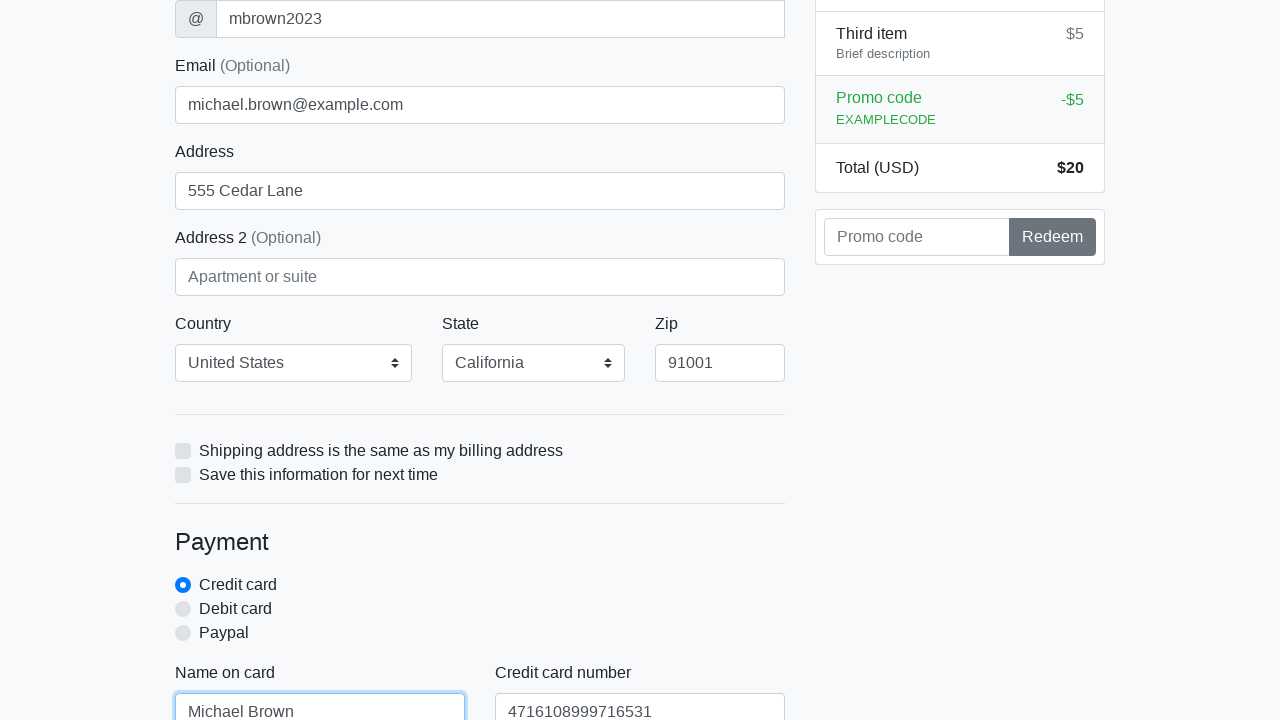

Filled credit card expiration field with '06/2026' on #cc-expiration
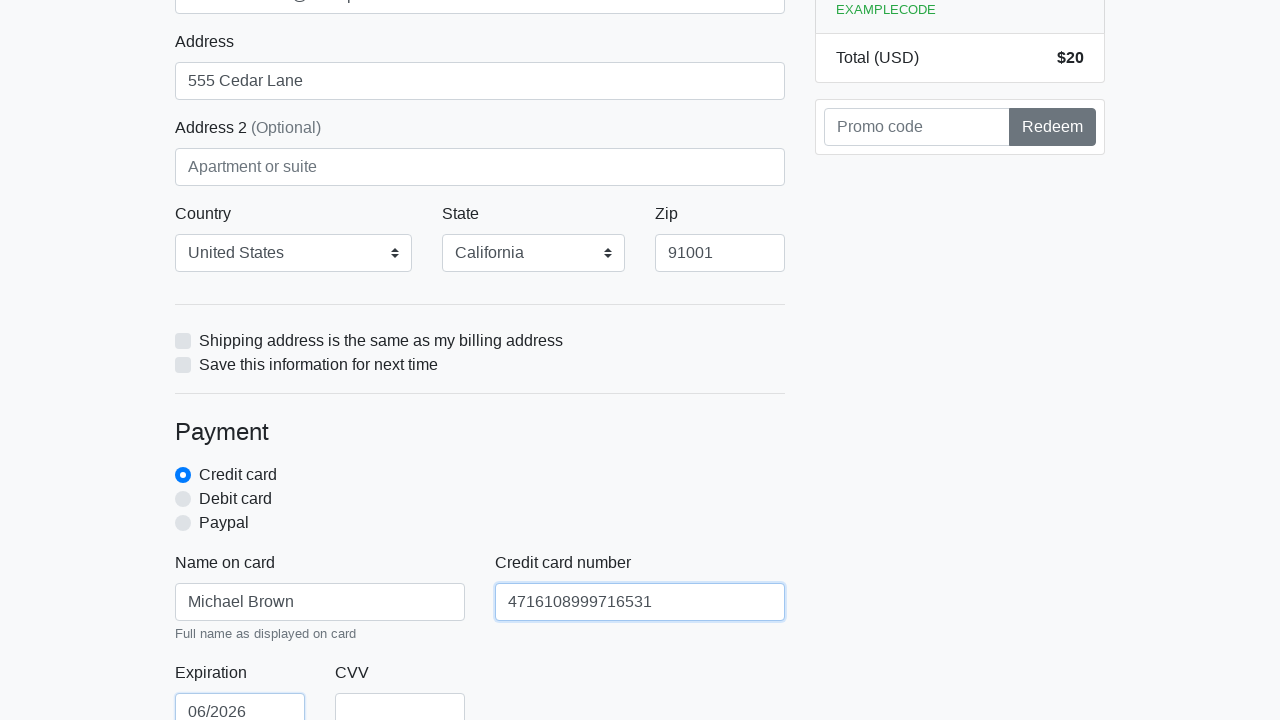

Filled credit card CVV field with '555' on #cc-cvv
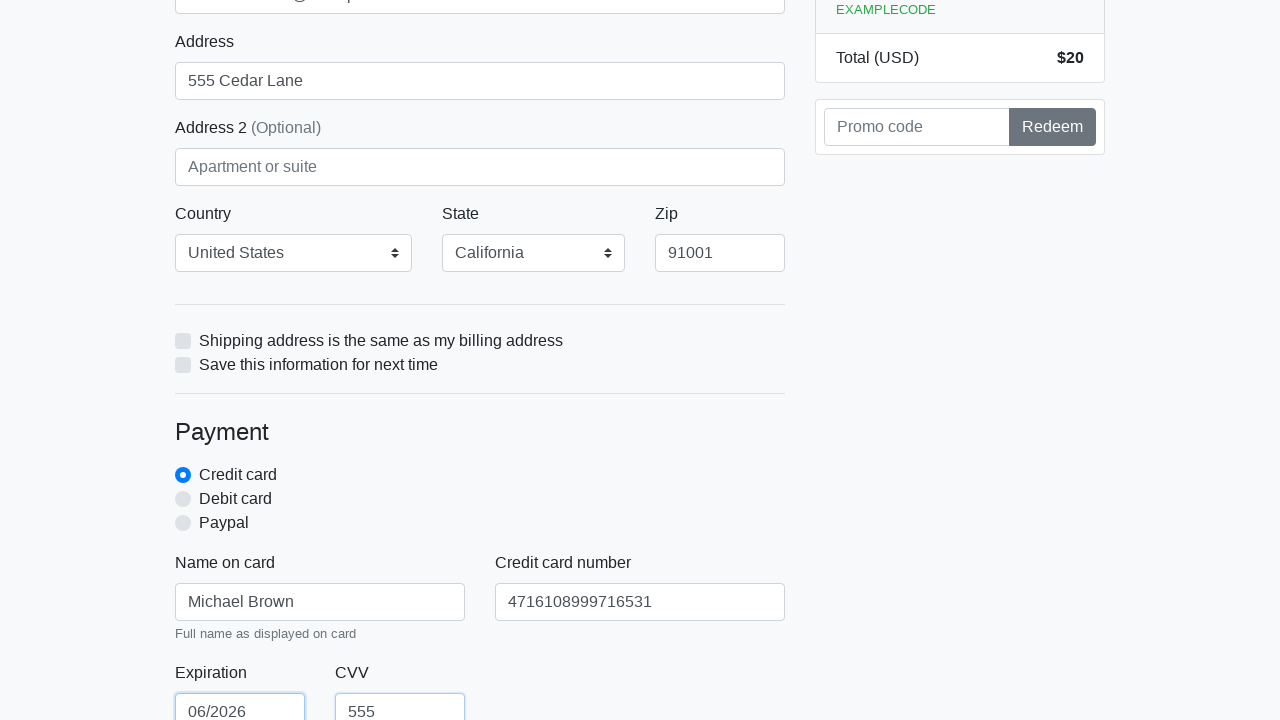

Clicked the submit button to complete checkout at (480, 500) on xpath=//html/body/div/div[2]/div[2]/form/button
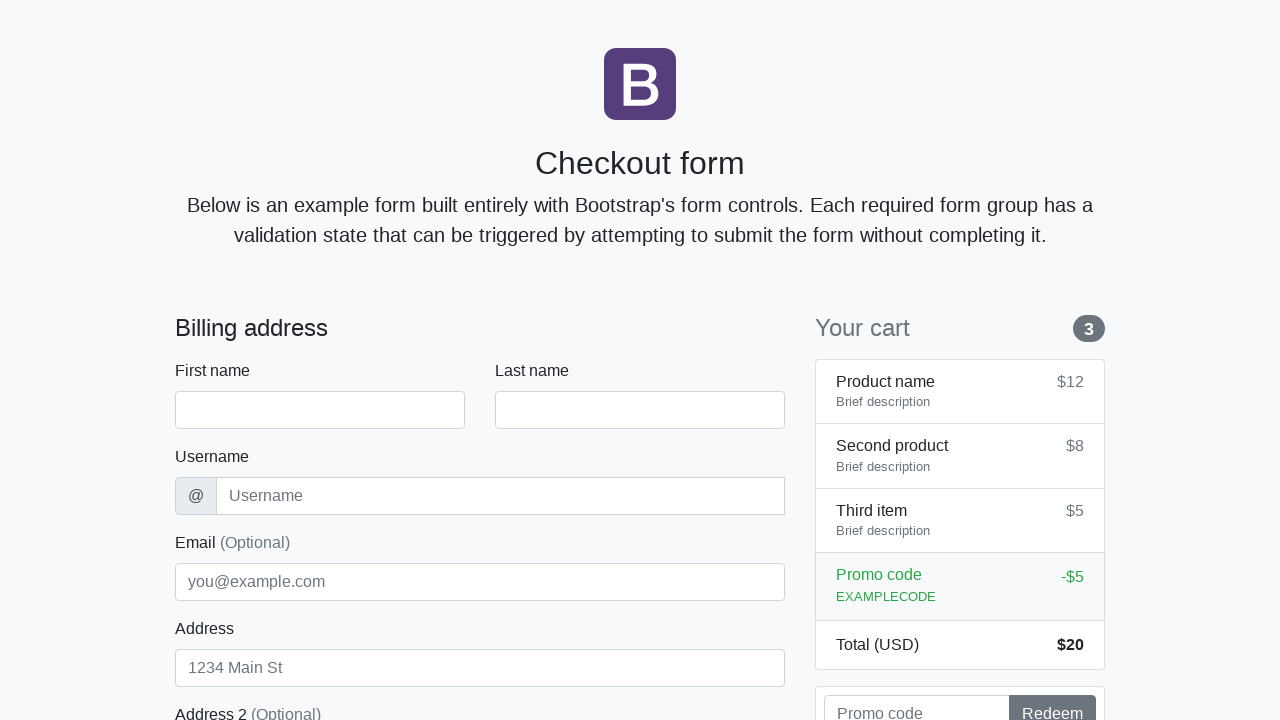

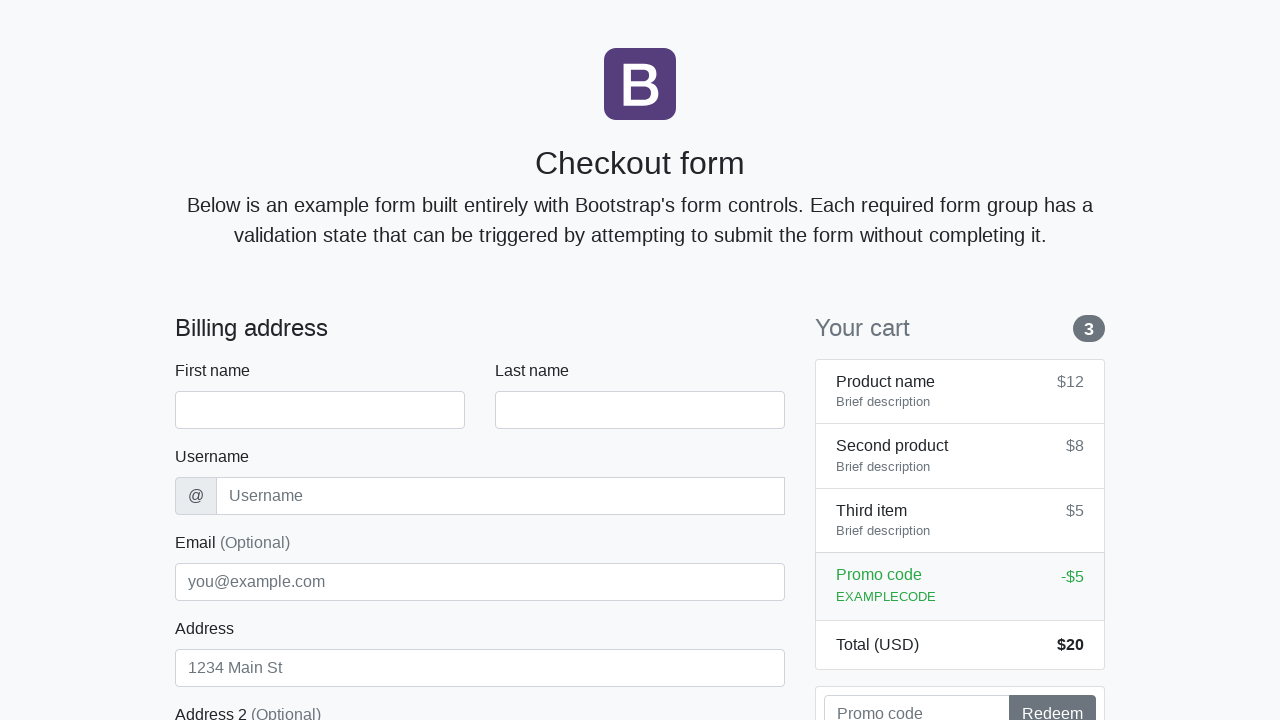